Navigates to an e-commerce playground website and verifies the page title is "Your Store"

Starting URL: https://ecommerce-playground.lambdatest.io/

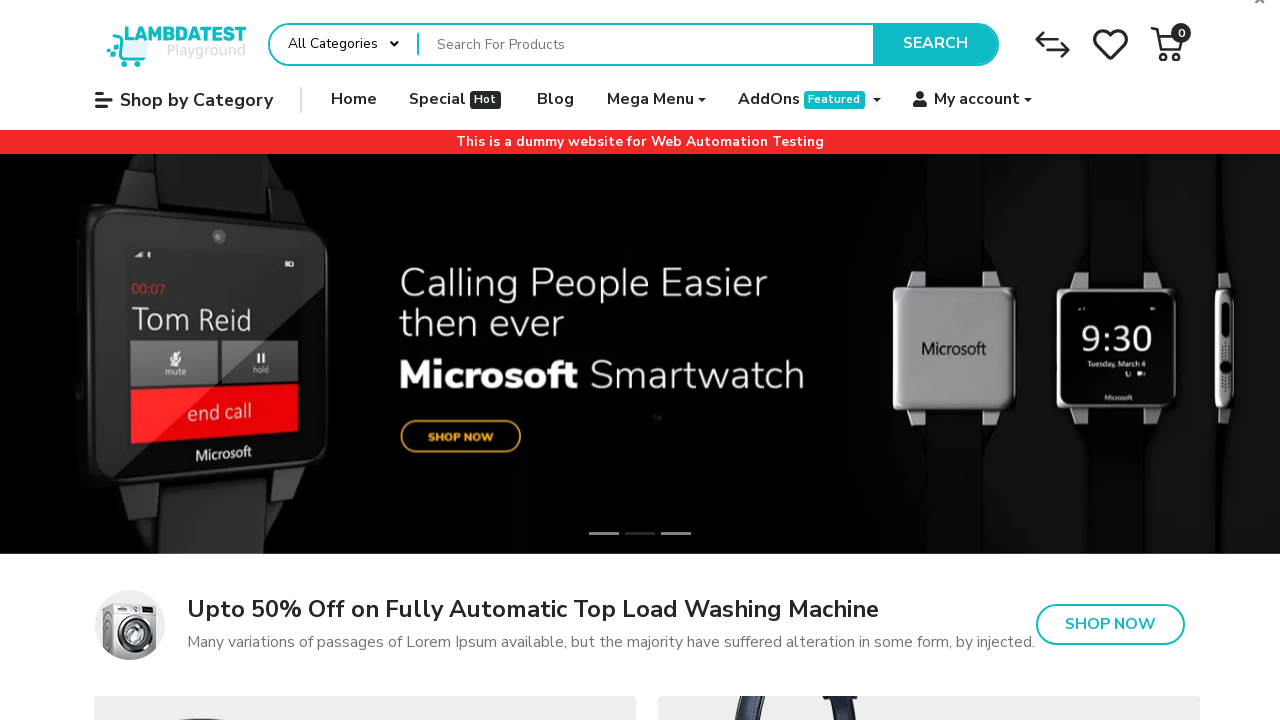

Navigated to e-commerce playground website
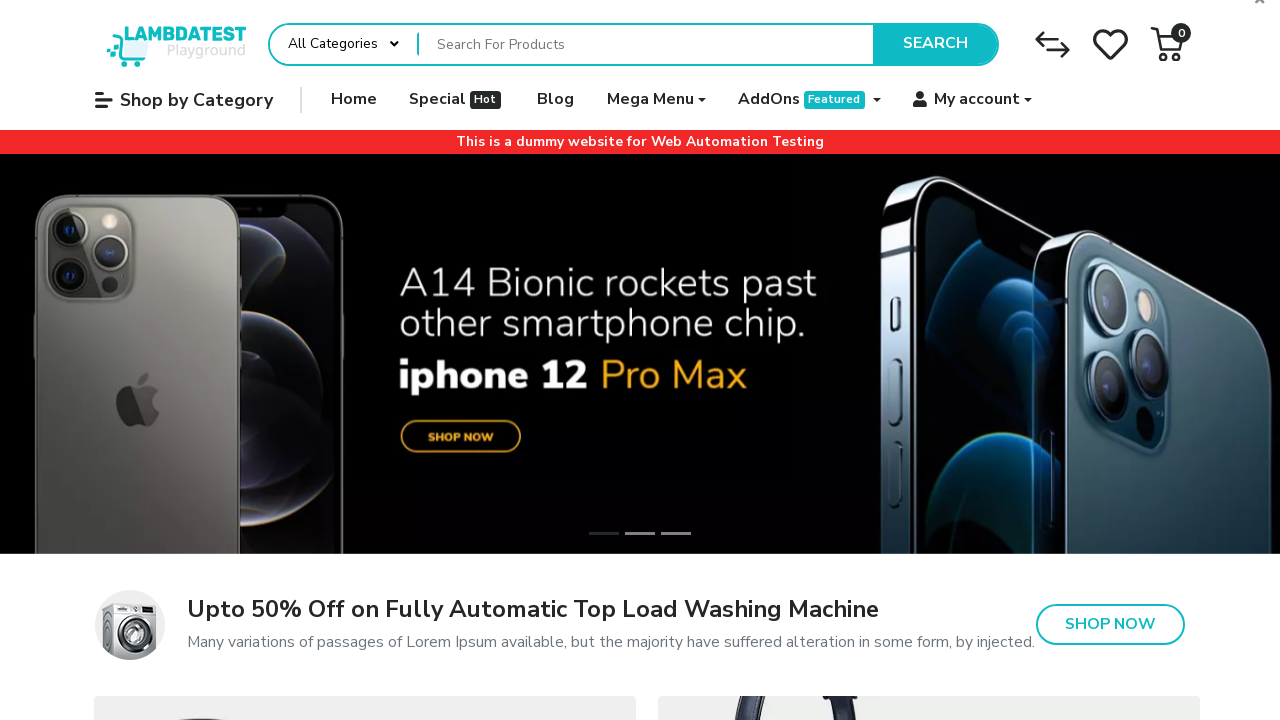

Verified page title is 'Your Store'
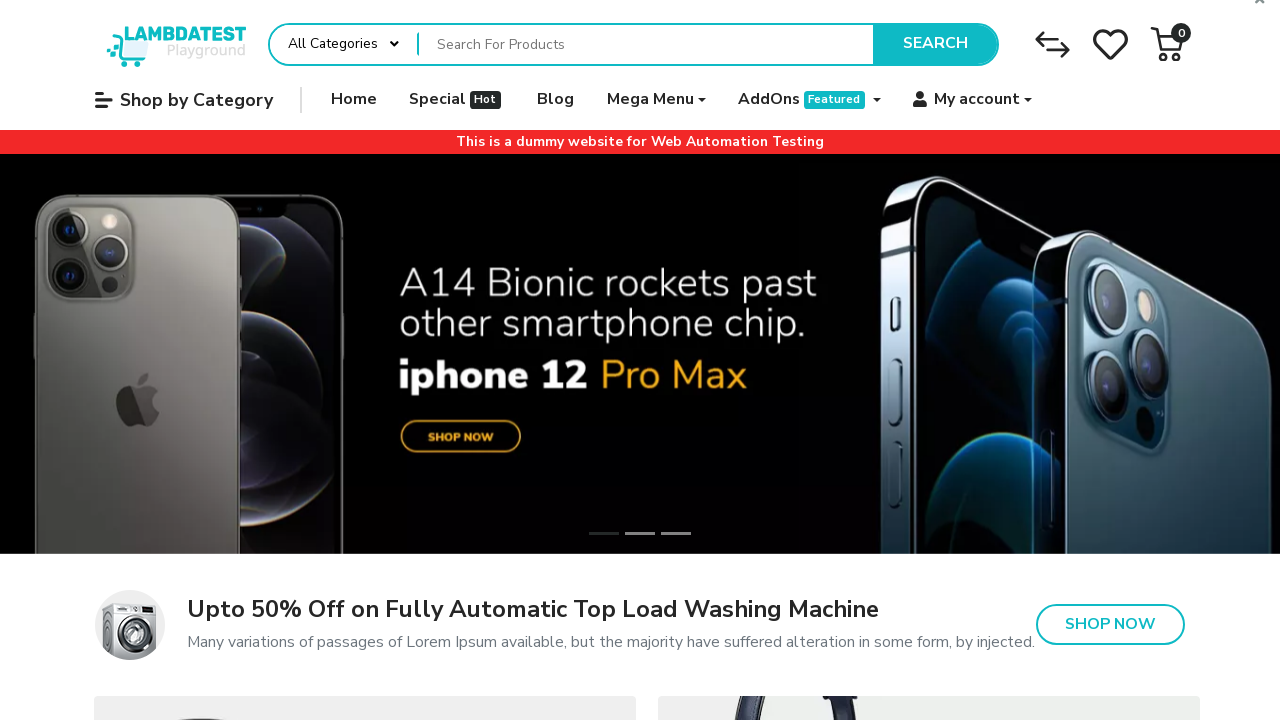

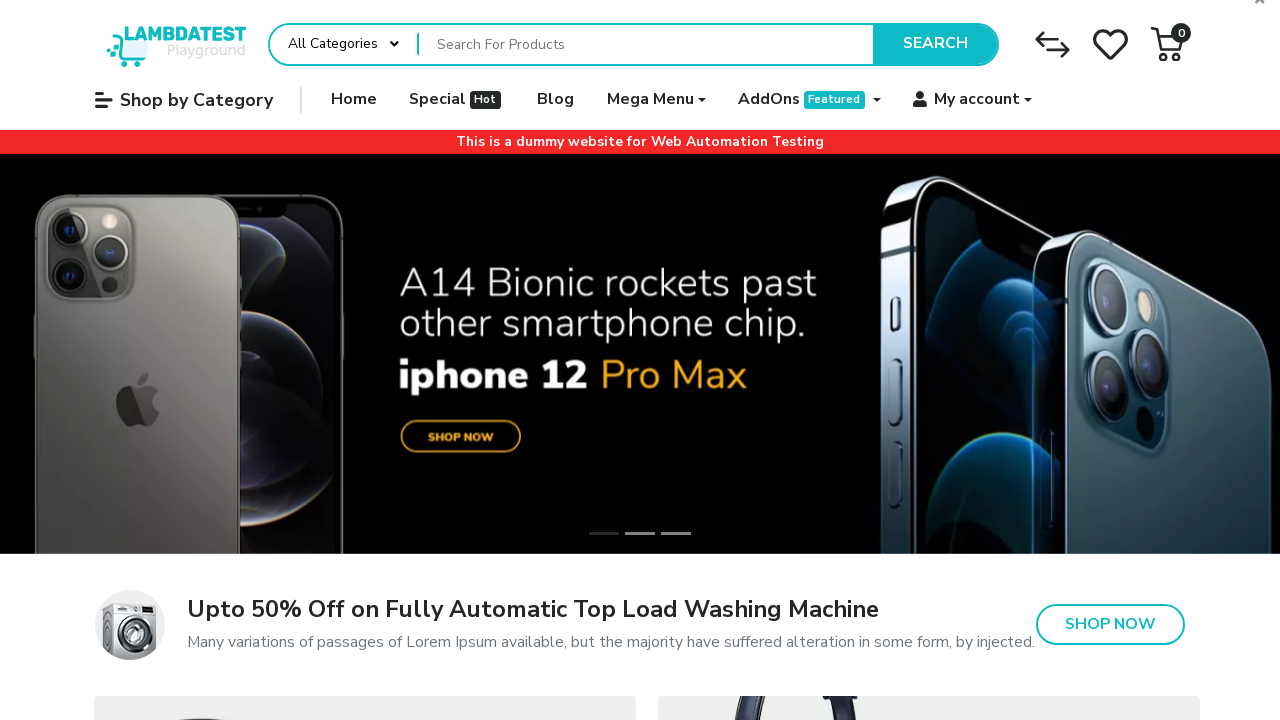